Tests confirm dialog by clicking confirm button and accepting it

Starting URL: https://demoqa.com/alerts

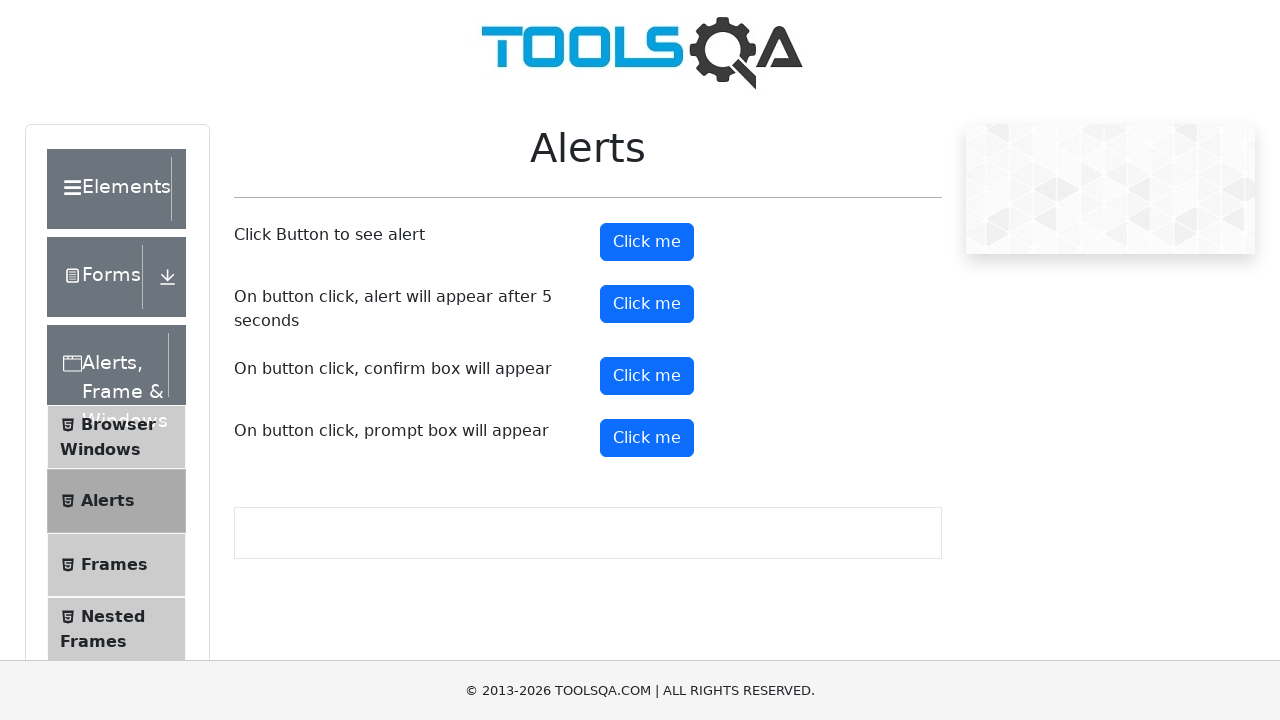

Clicked confirm button to show confirm dialog at (647, 376) on xpath=//button[@id='confirmButton']
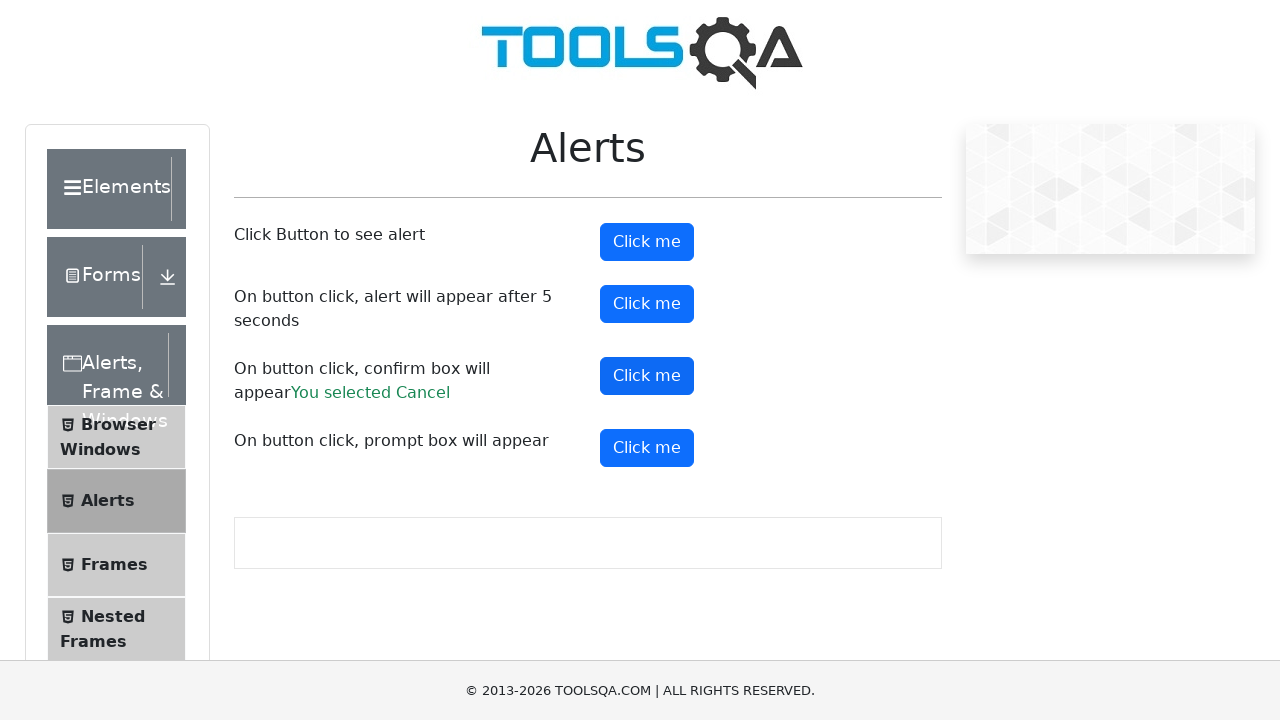

Set up dialog handler to accept confirm dialog
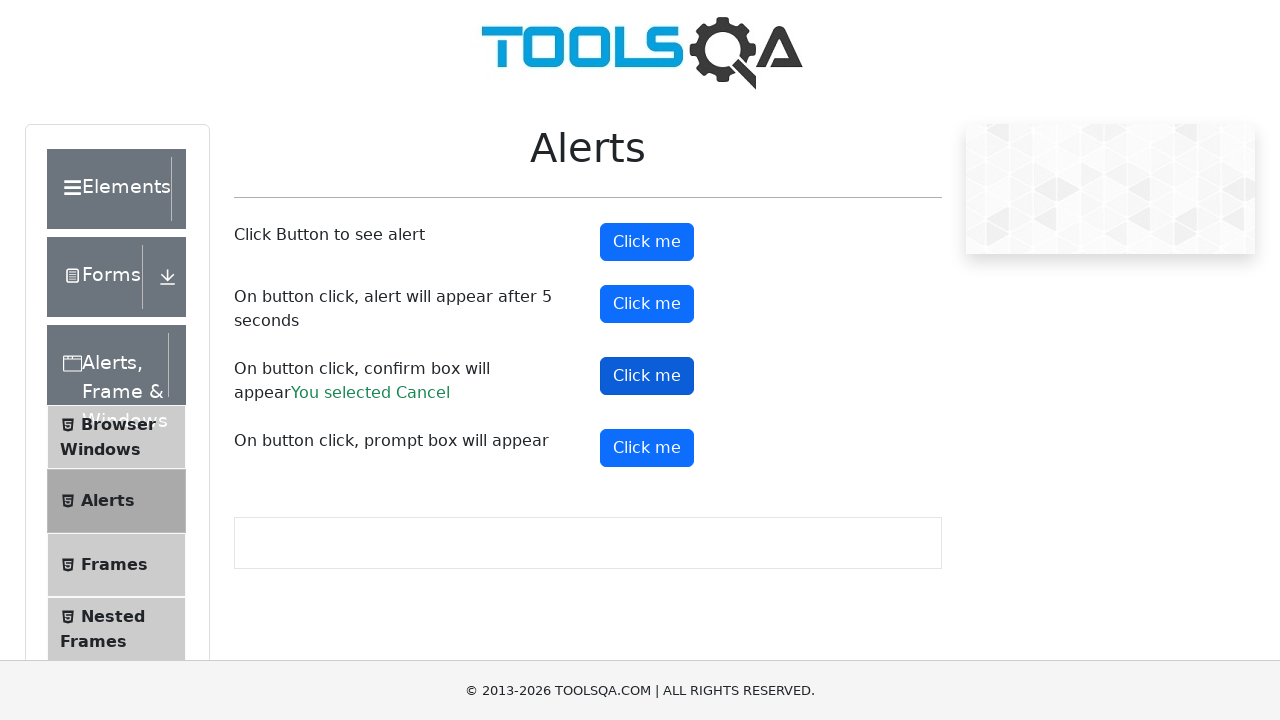

Confirmed dialog was accepted and result text appeared
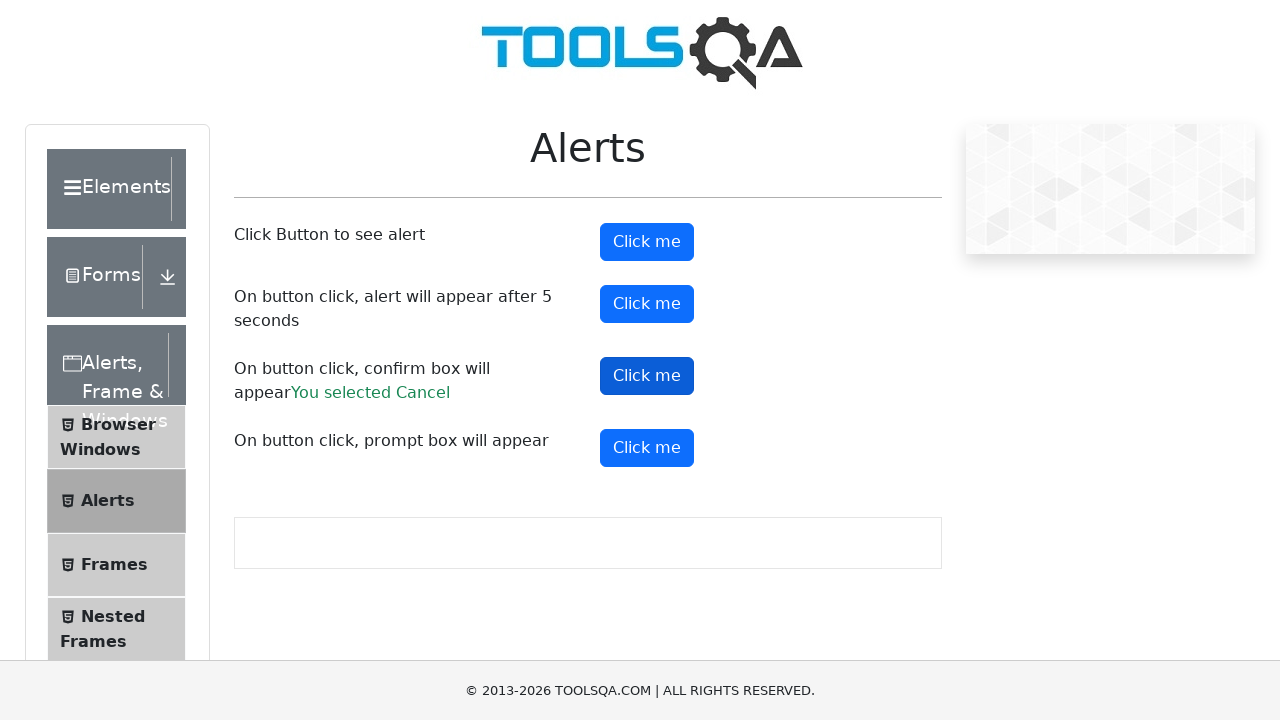

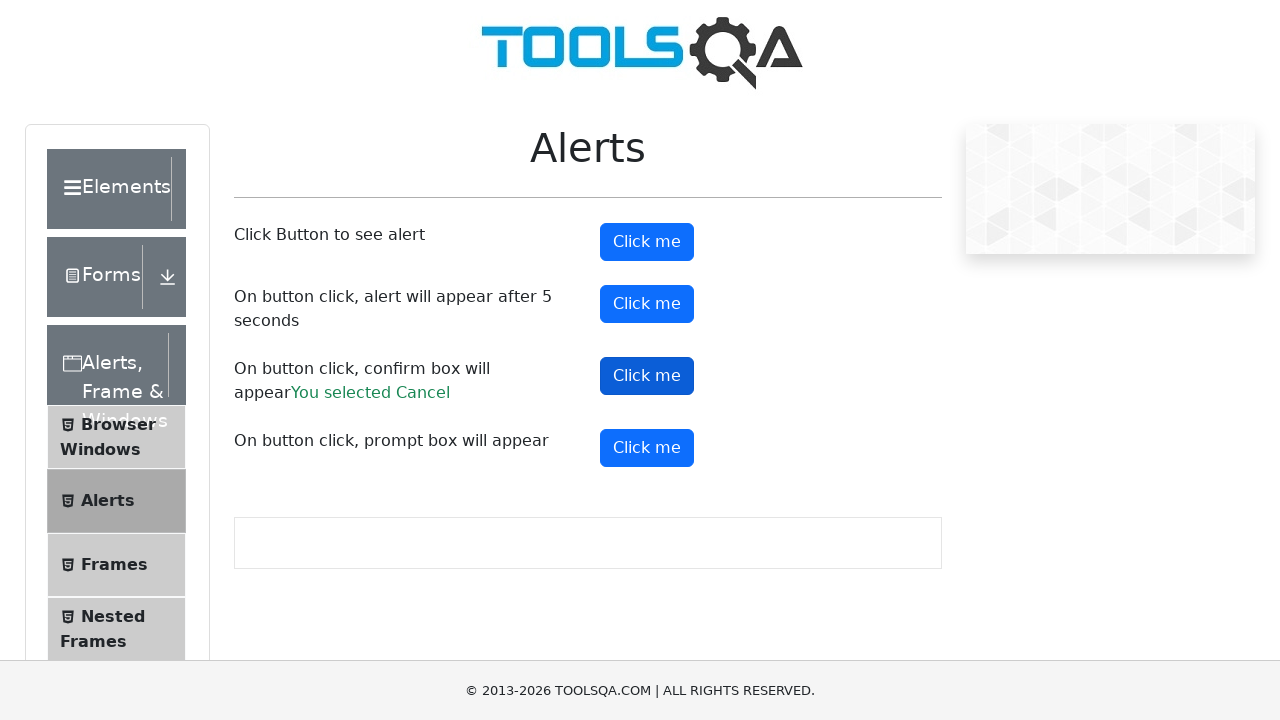